Navigates to the Rahul Shetty Academy dropdowns practice page and verifies it loads successfully

Starting URL: https://rahulshettyacademy.com/dropdownsPractise/

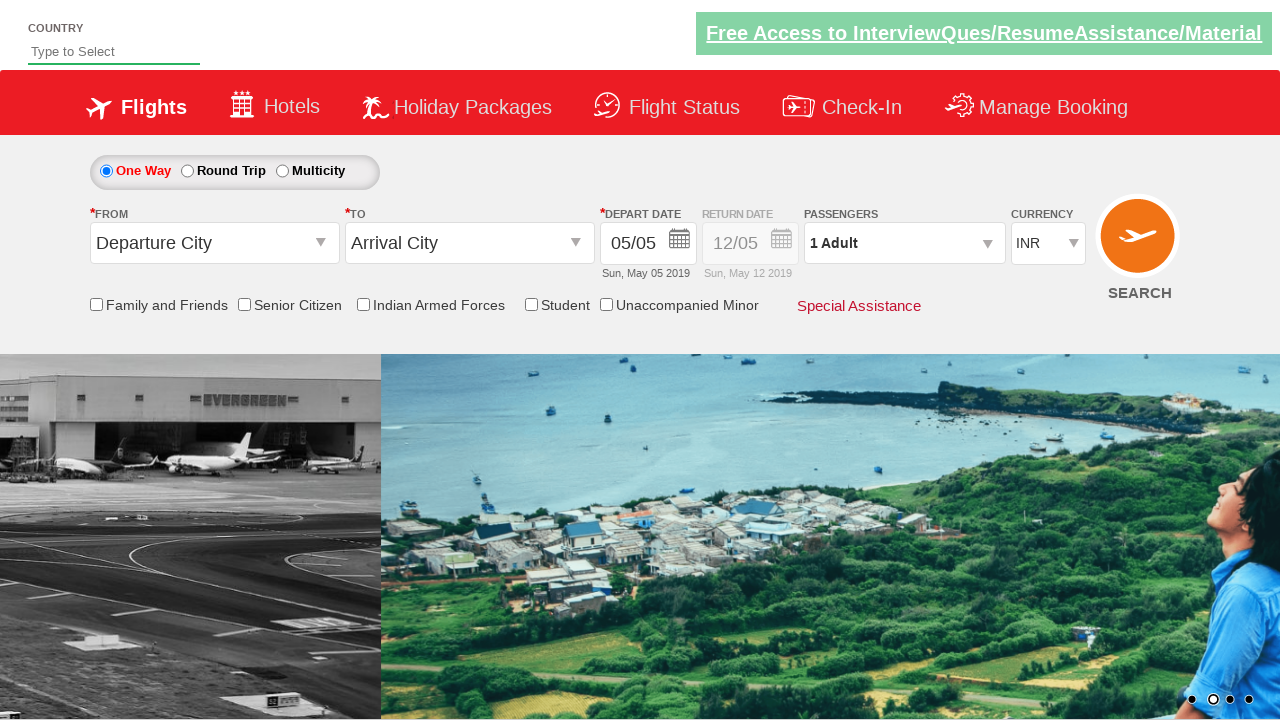

Waited for page to reach domcontentloaded state on Rahul Shetty Academy dropdowns practice page
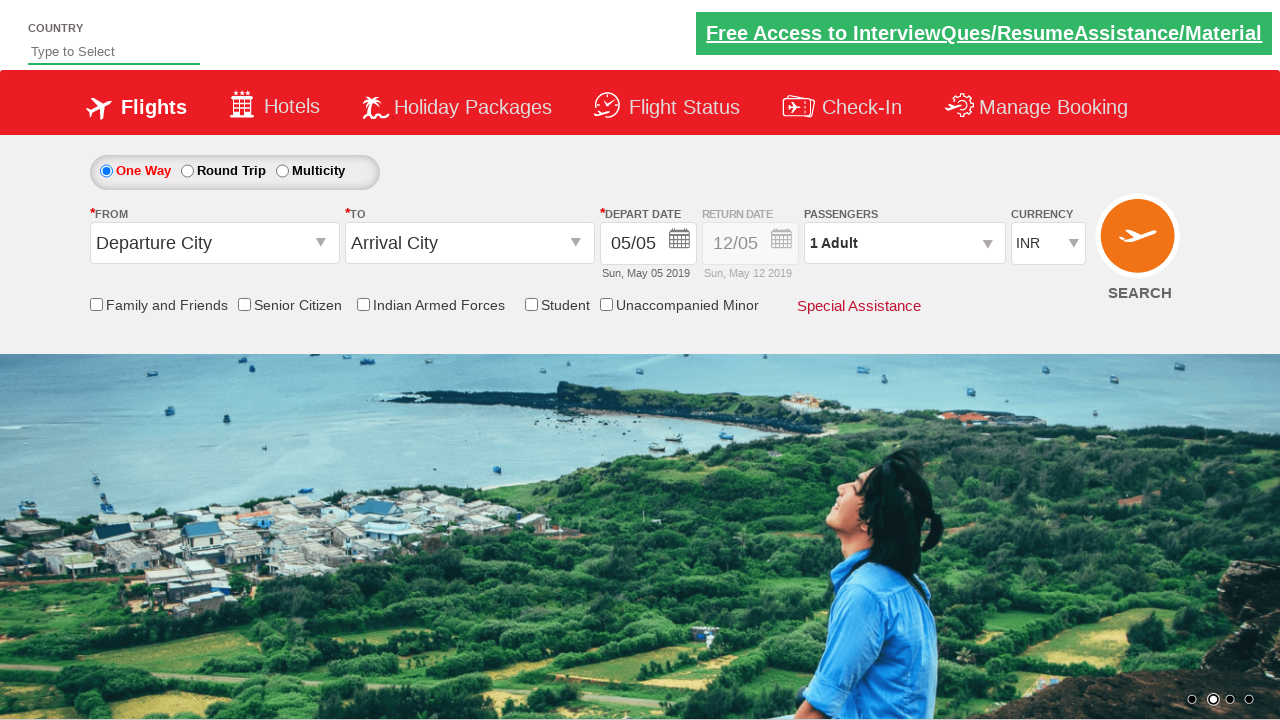

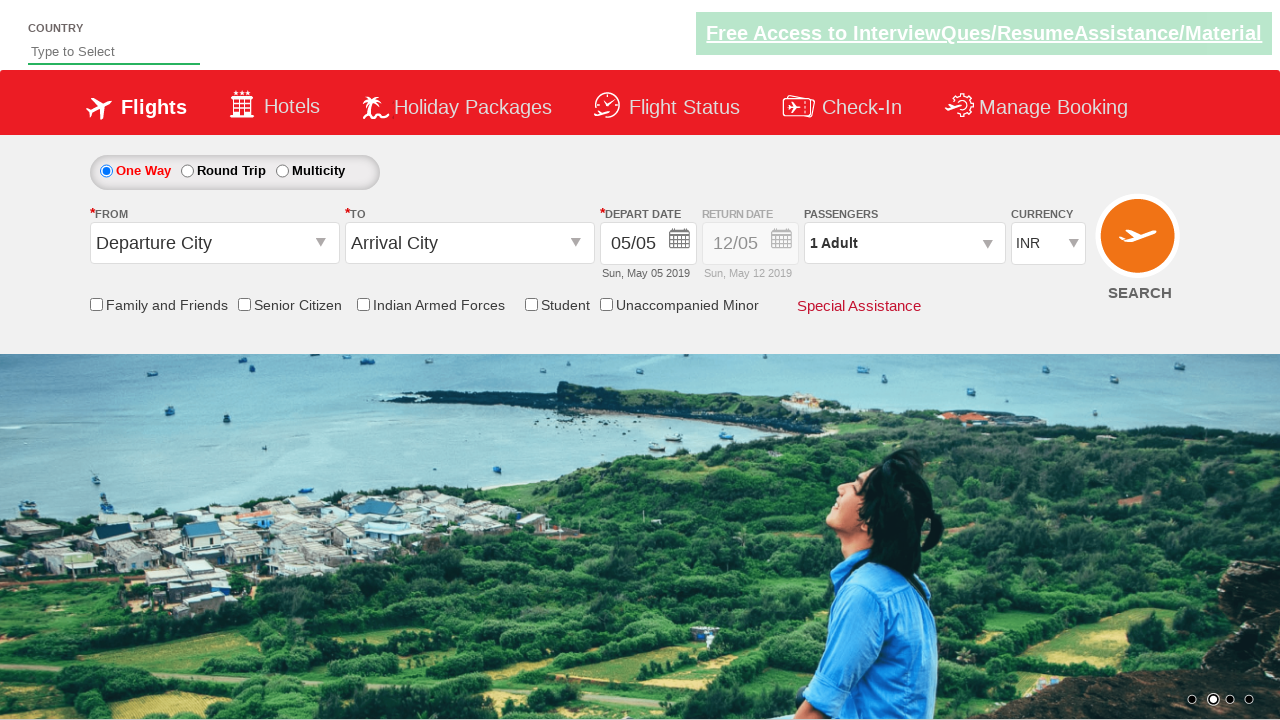